Tests static dropdown handling by selecting options using different methods: by index, by visible text, and by value on a currency dropdown.

Starting URL: https://rahulshettyacademy.com/dropdownsPractise/

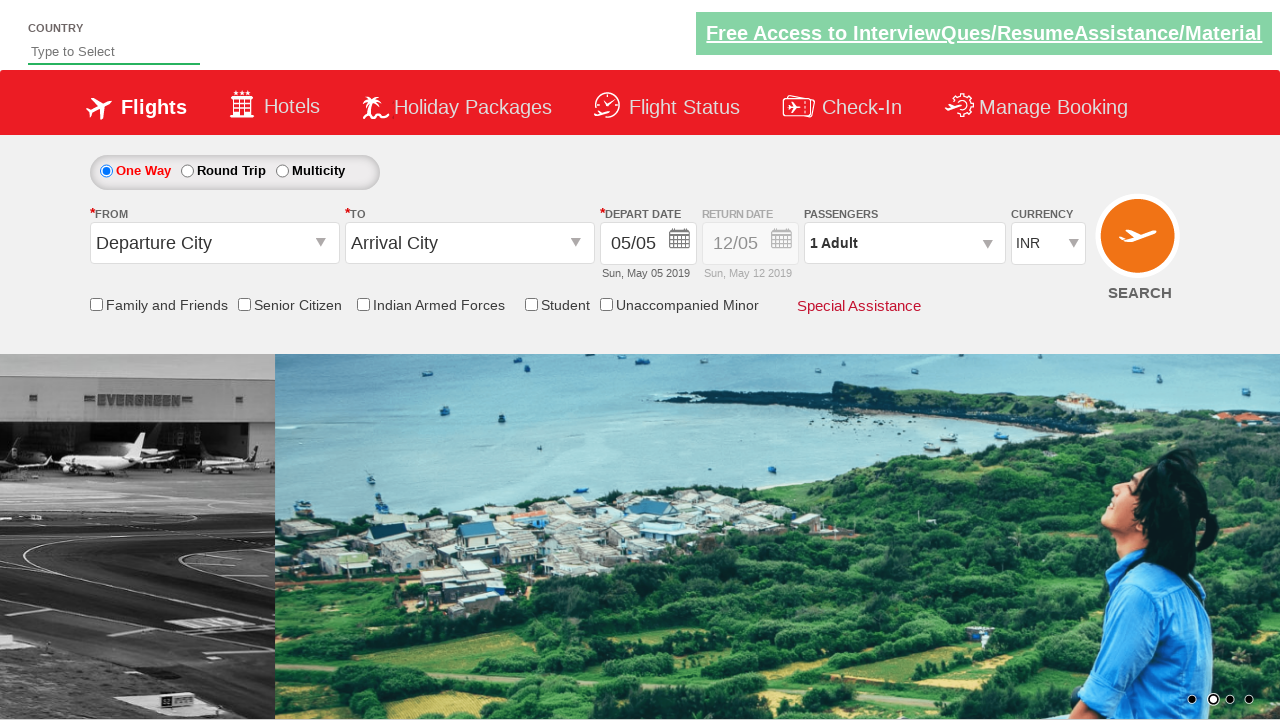

Currency dropdown selector became available
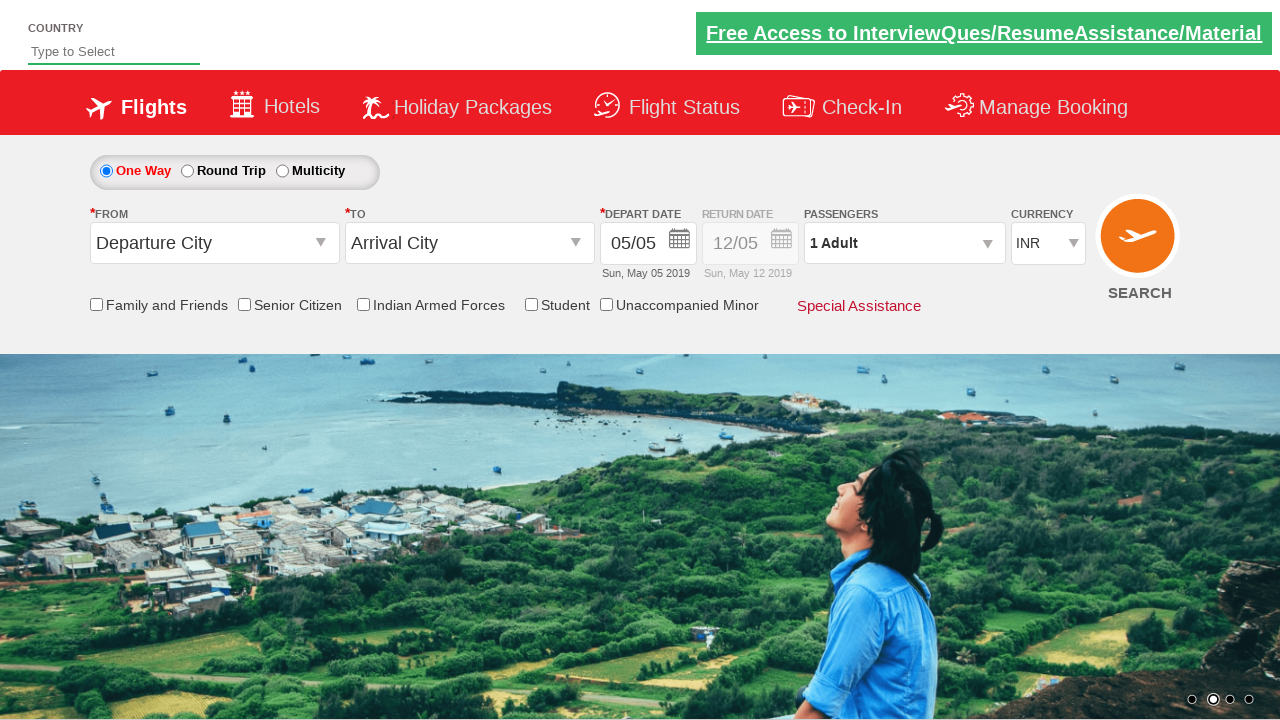

Selected dropdown option by index 1 (second option) on #ctl00_mainContent_DropDownListCurrency
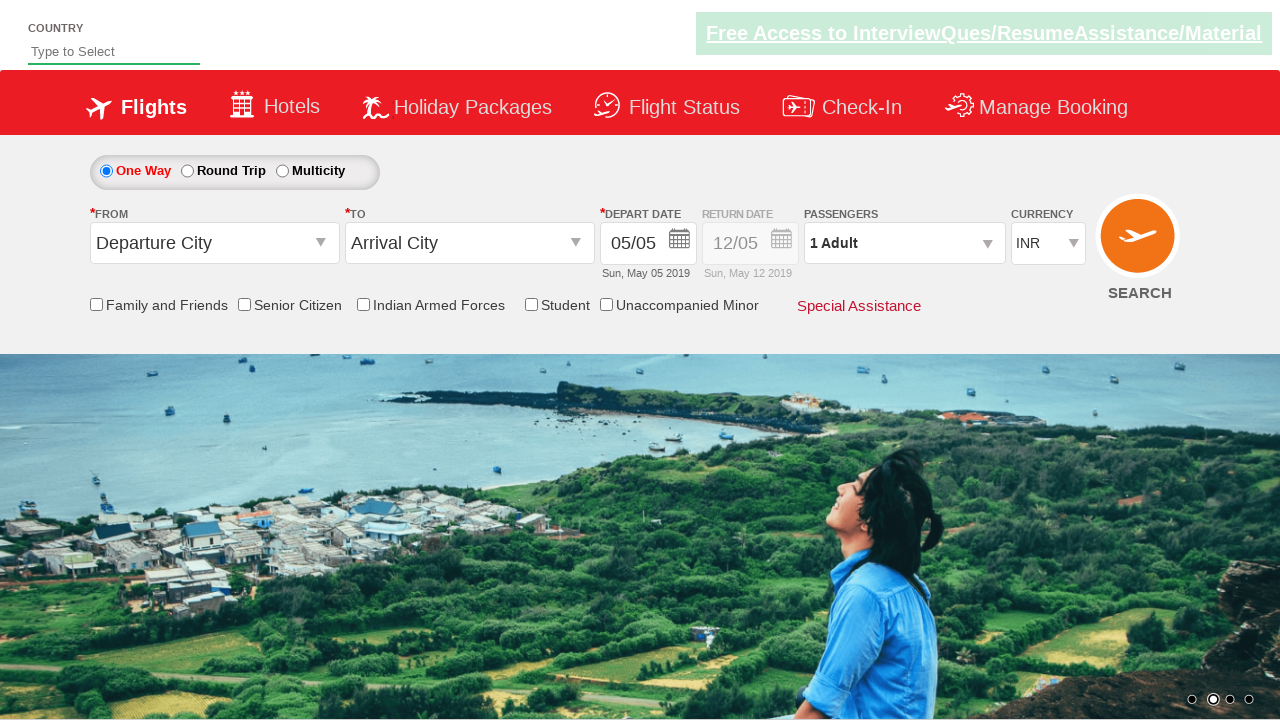

Selected dropdown option by visible text 'AED' on #ctl00_mainContent_DropDownListCurrency
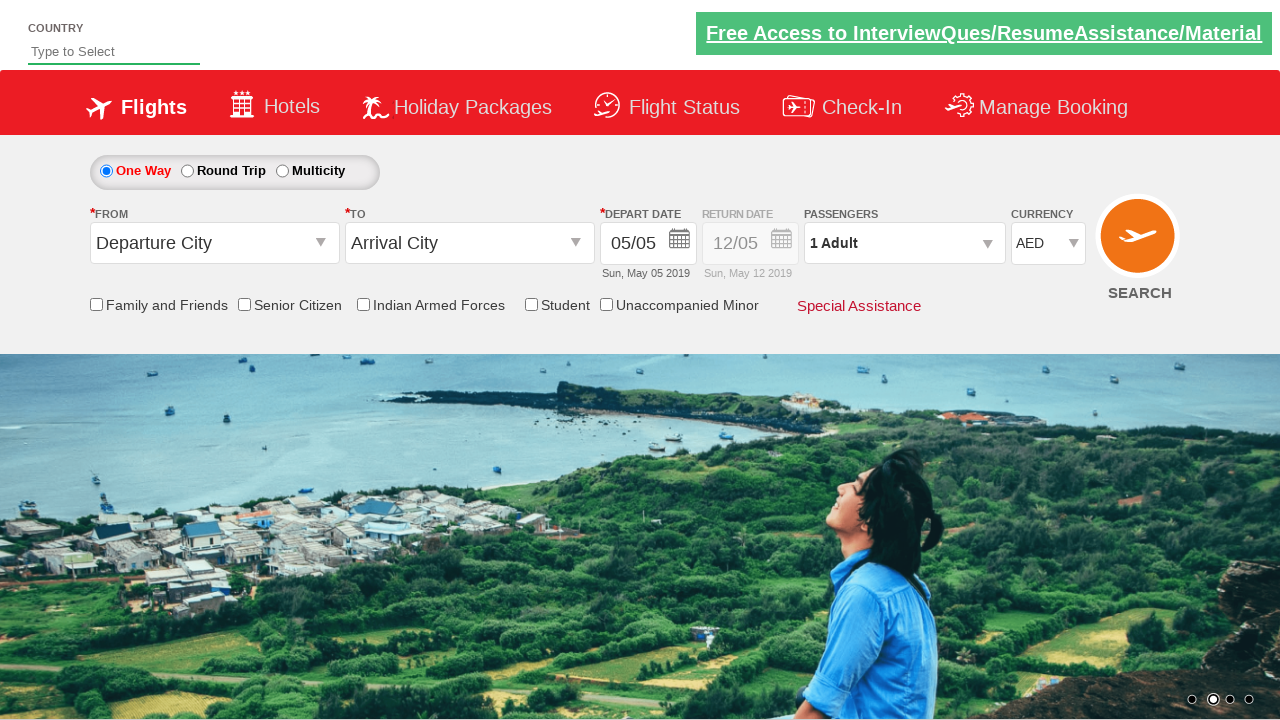

Selected dropdown option by value 'USD' on #ctl00_mainContent_DropDownListCurrency
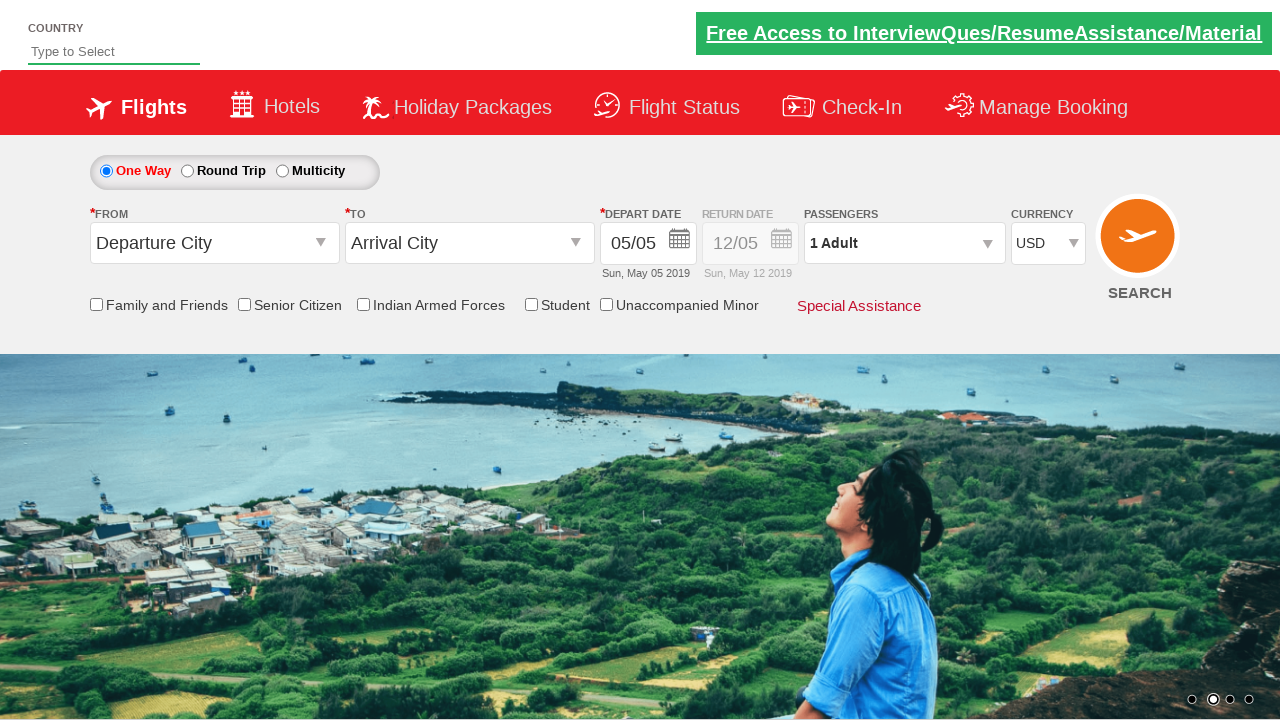

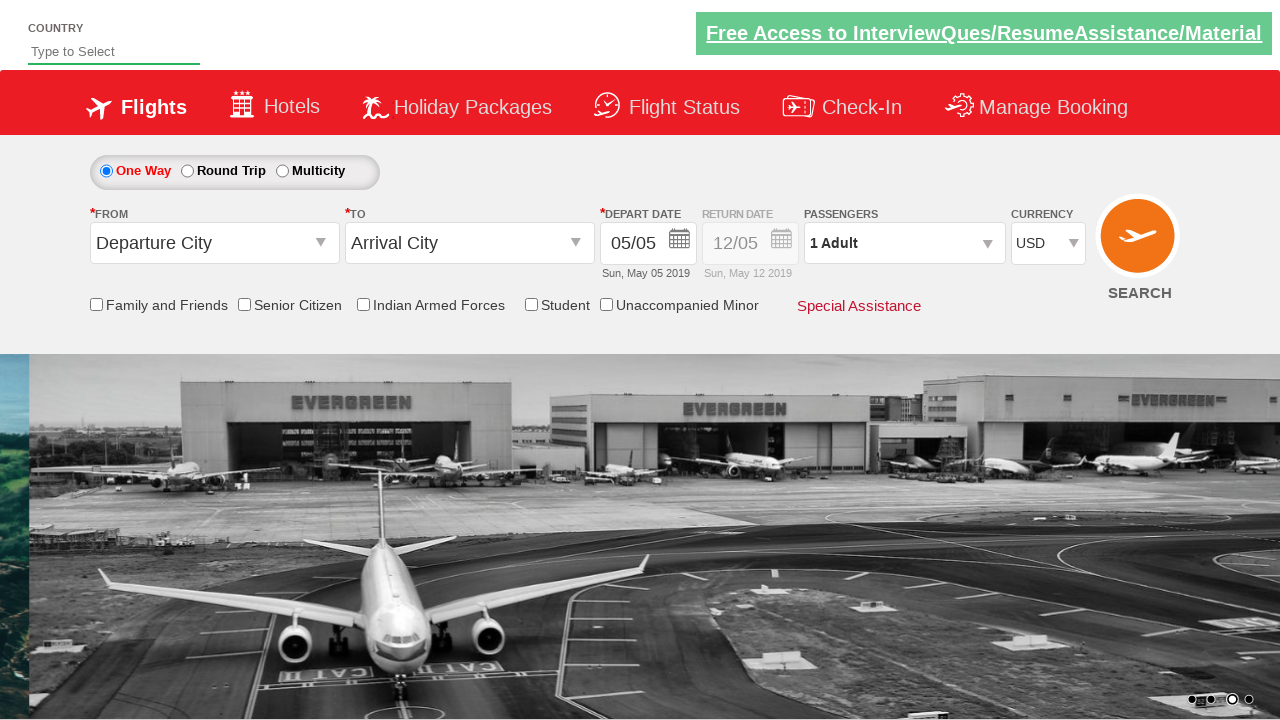